Tests opening a new browser tab by clicking the "Click Here" link and verifying the new tab has the title "New Window"

Starting URL: https://the-internet.herokuapp.com/windows

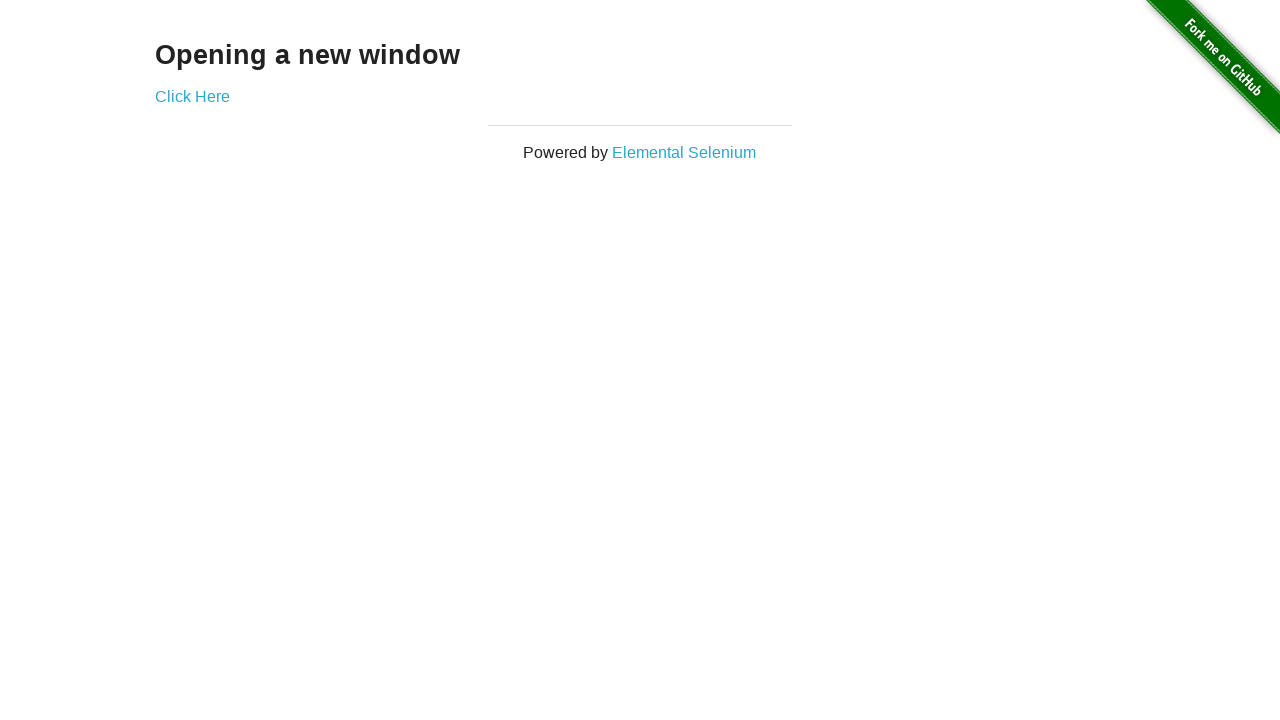

Clicked 'Click Here' link to open new tab at (192, 96) on a[href='/windows/new']
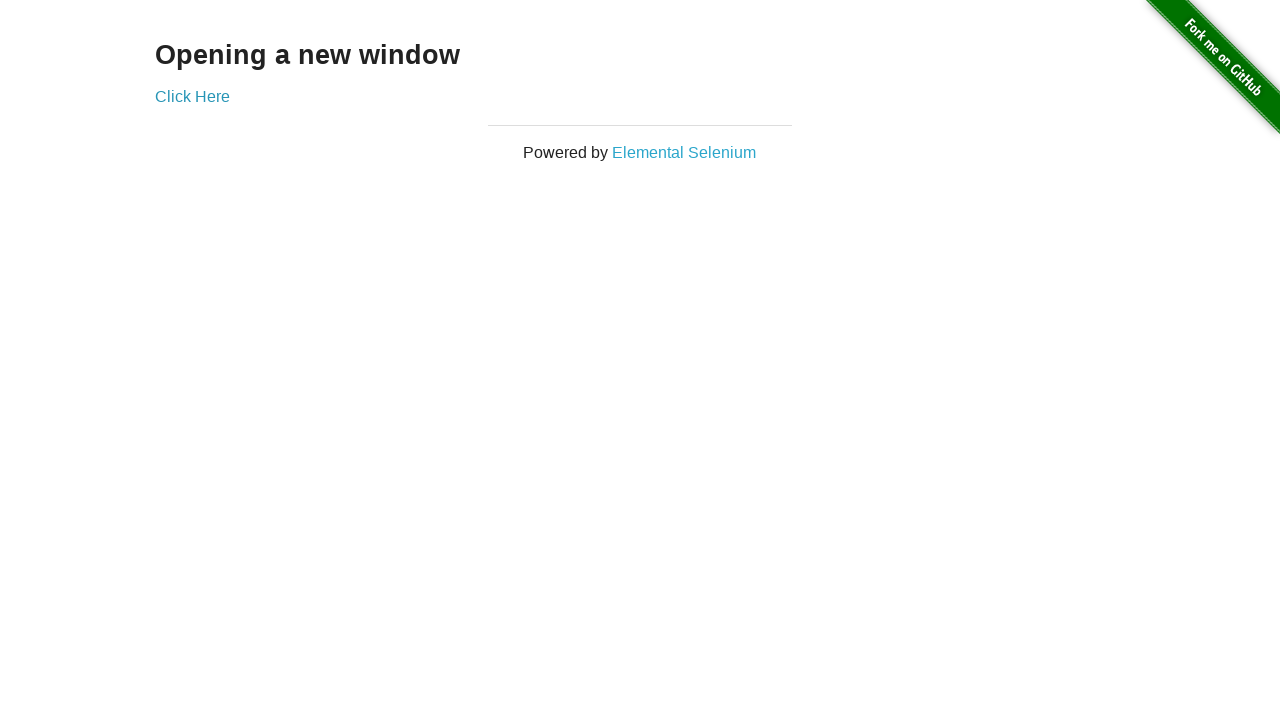

Waited 500ms for new tab to open
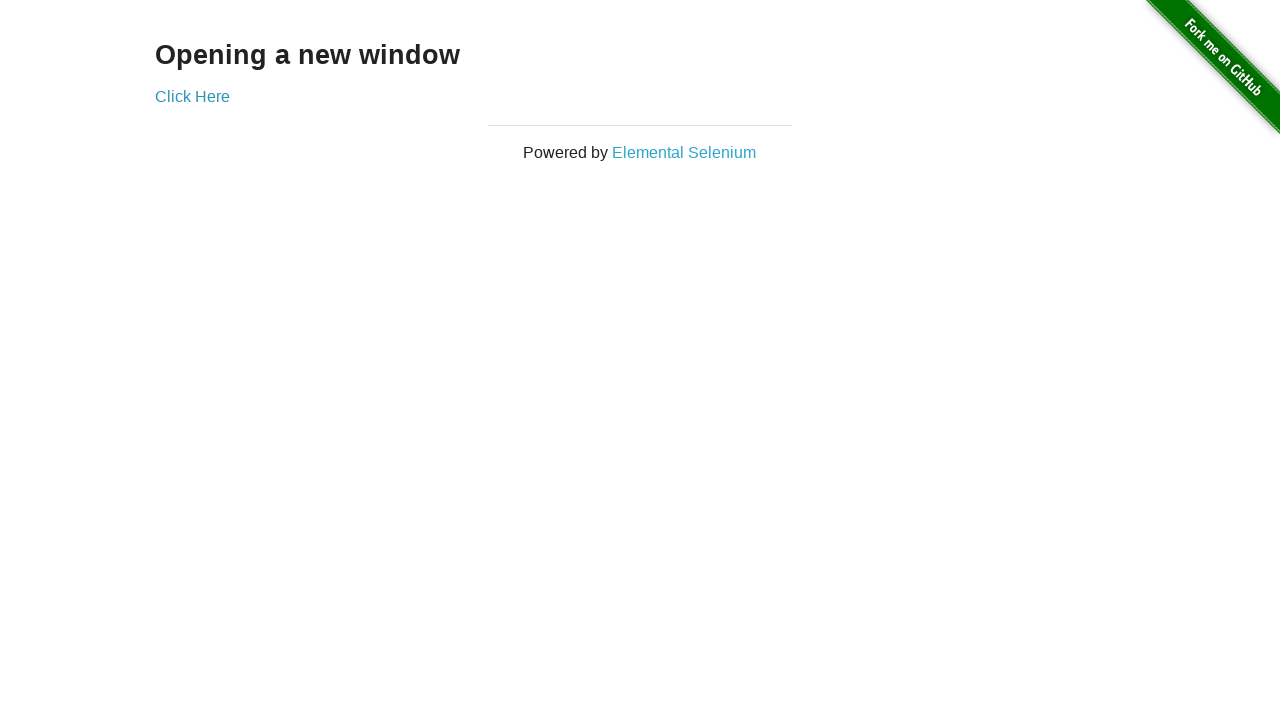

Switched to new tab (second page in context)
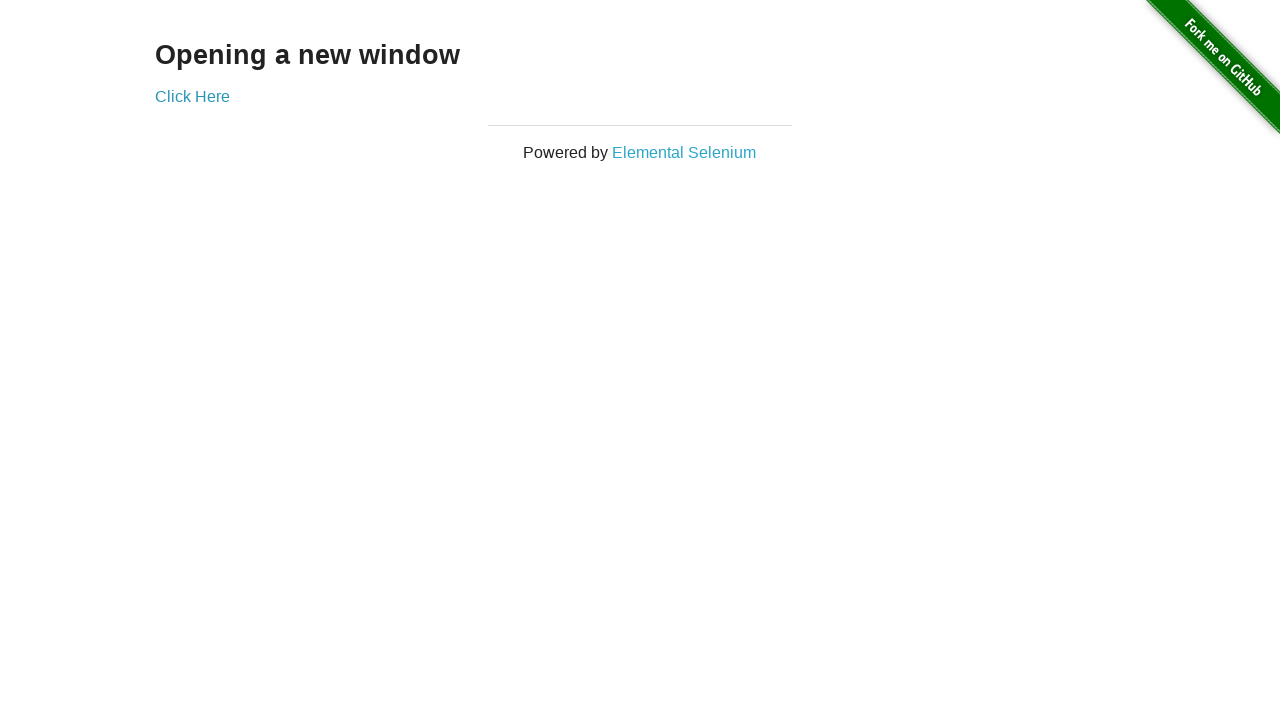

New tab finished loading
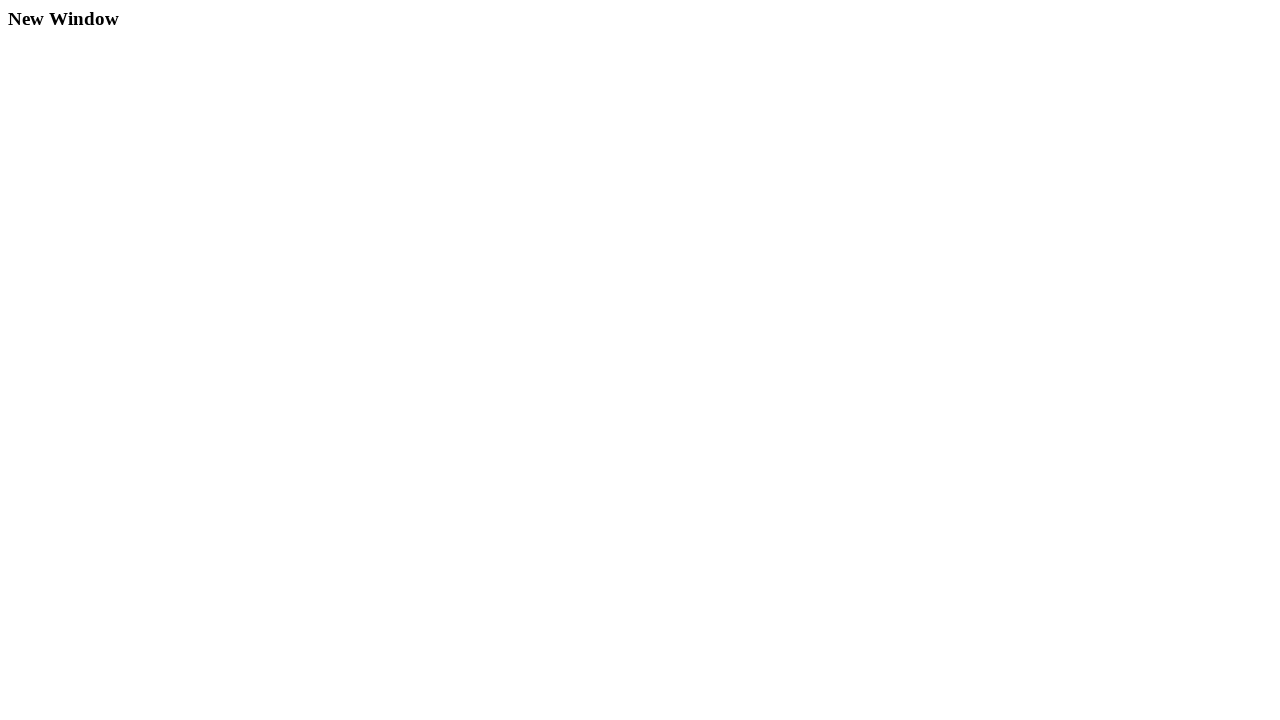

Verified new tab contains 'New Window' title
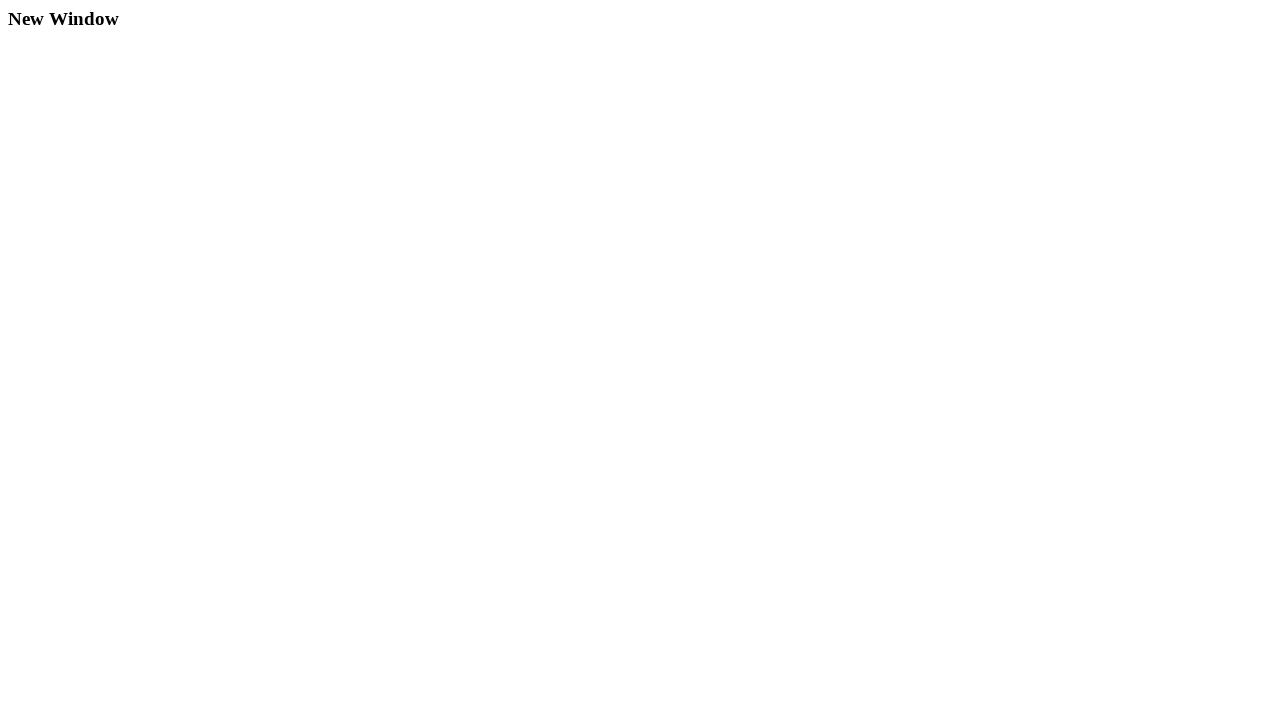

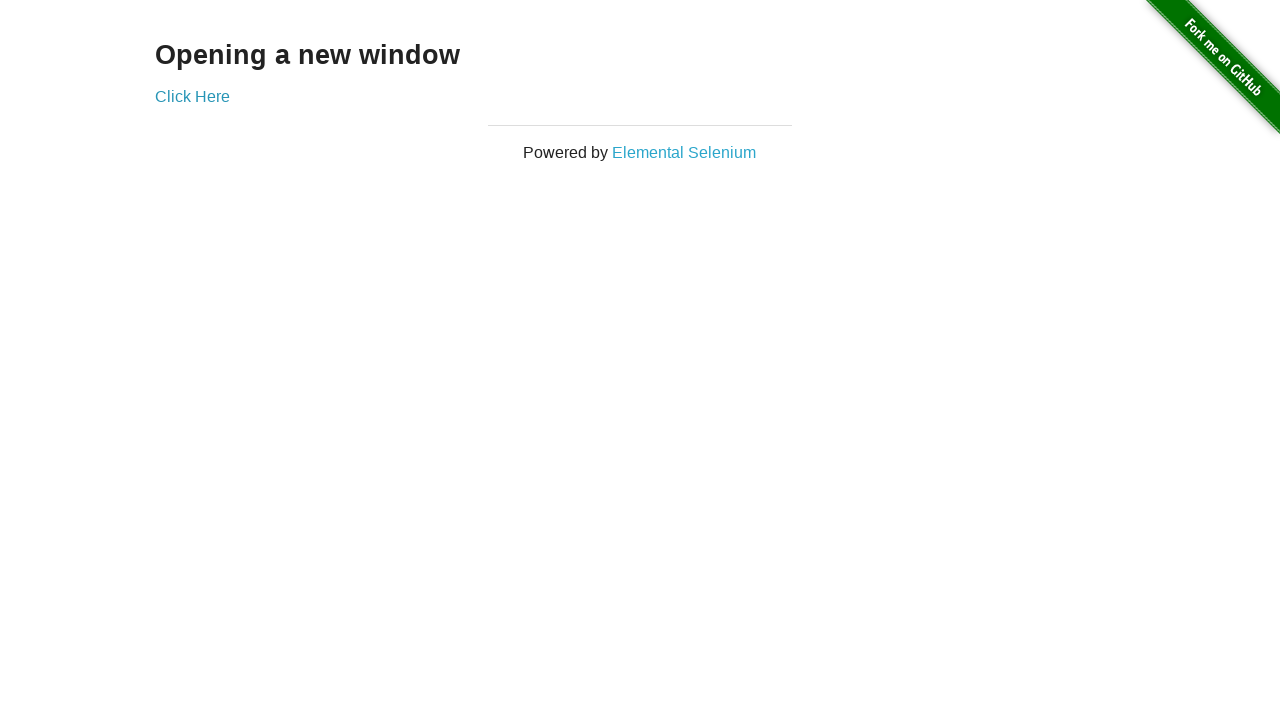